Opens the CNBC website and maximizes the browser window

Starting URL: https://www.cnbc.com

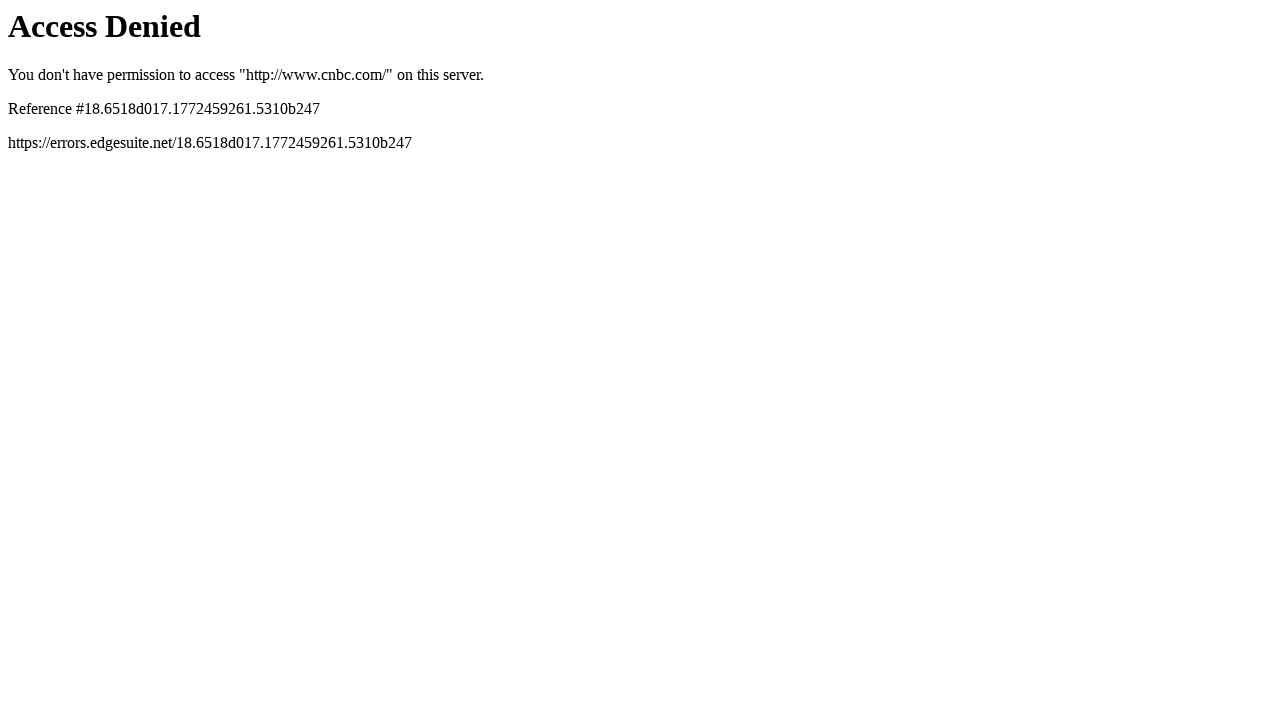

Set viewport size to 1920x1080 to maximize browser window
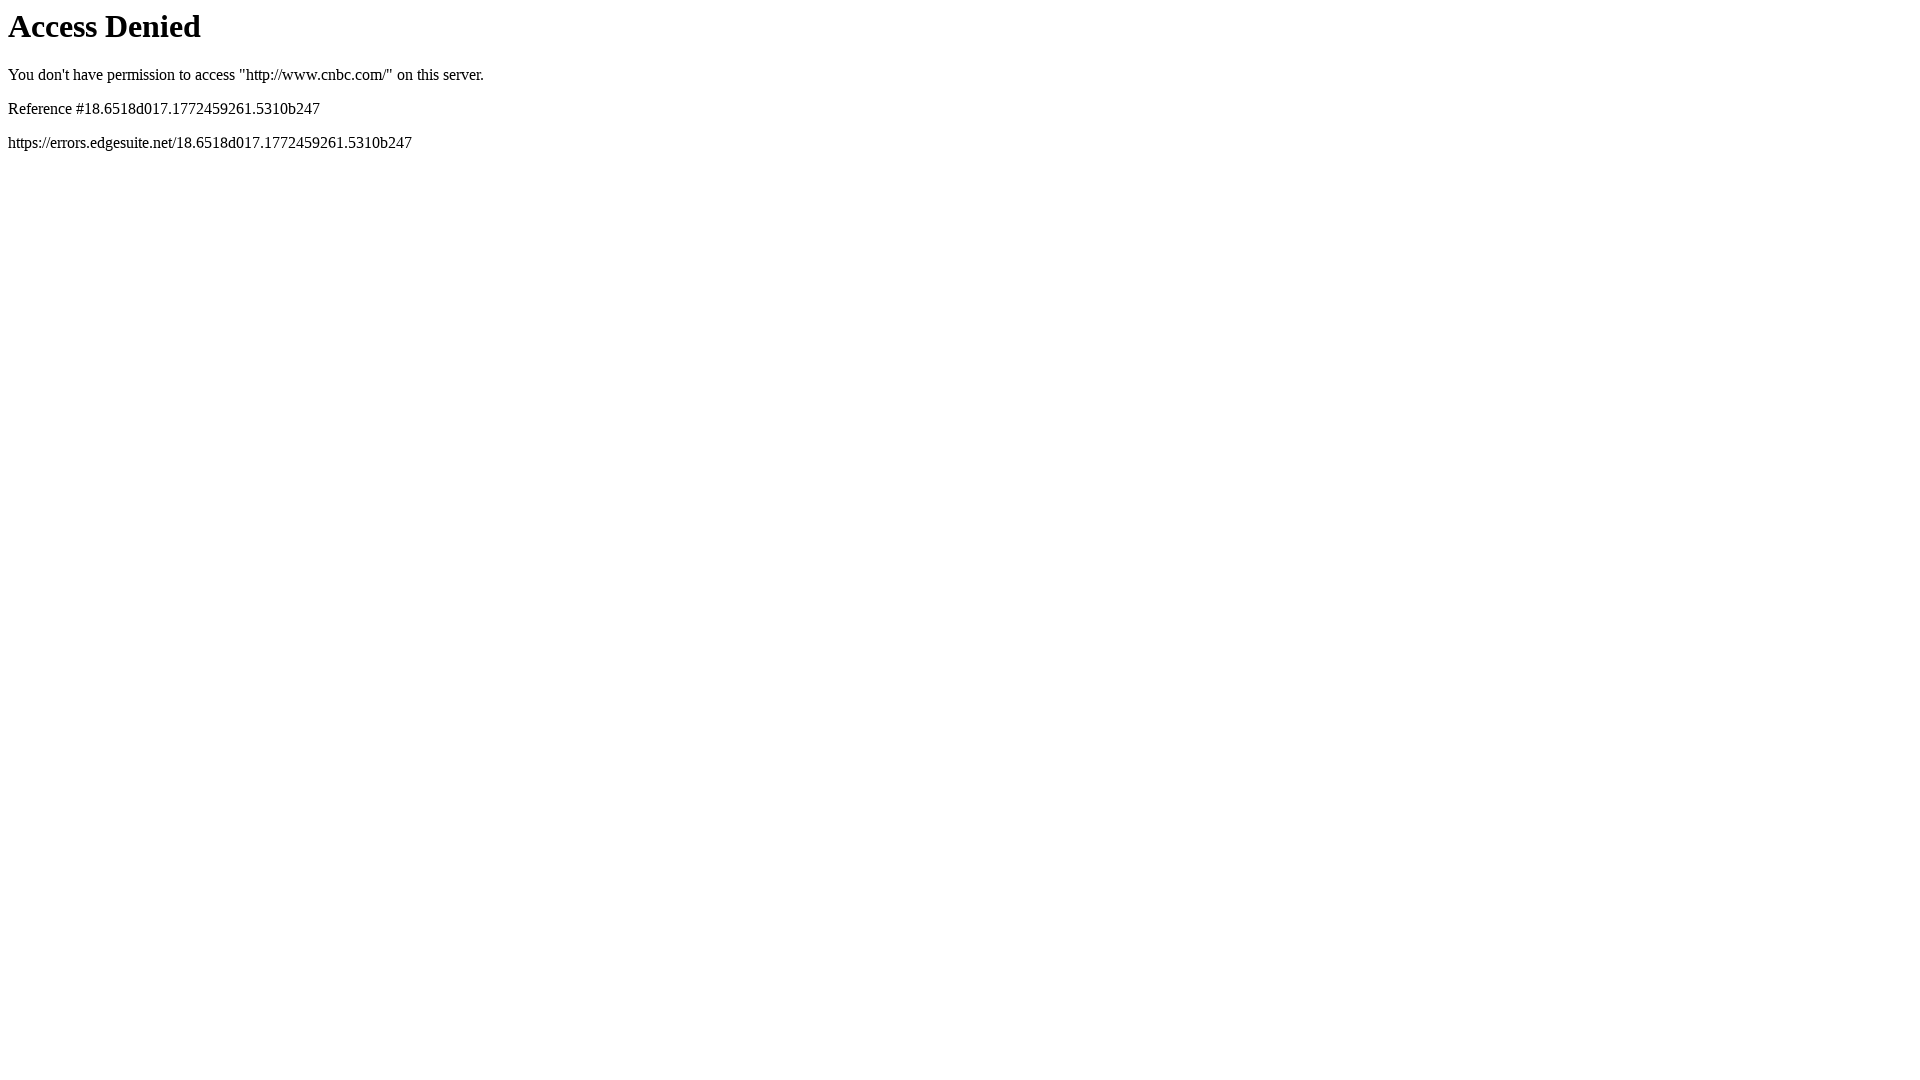

CNBC website loaded and DOM content ready
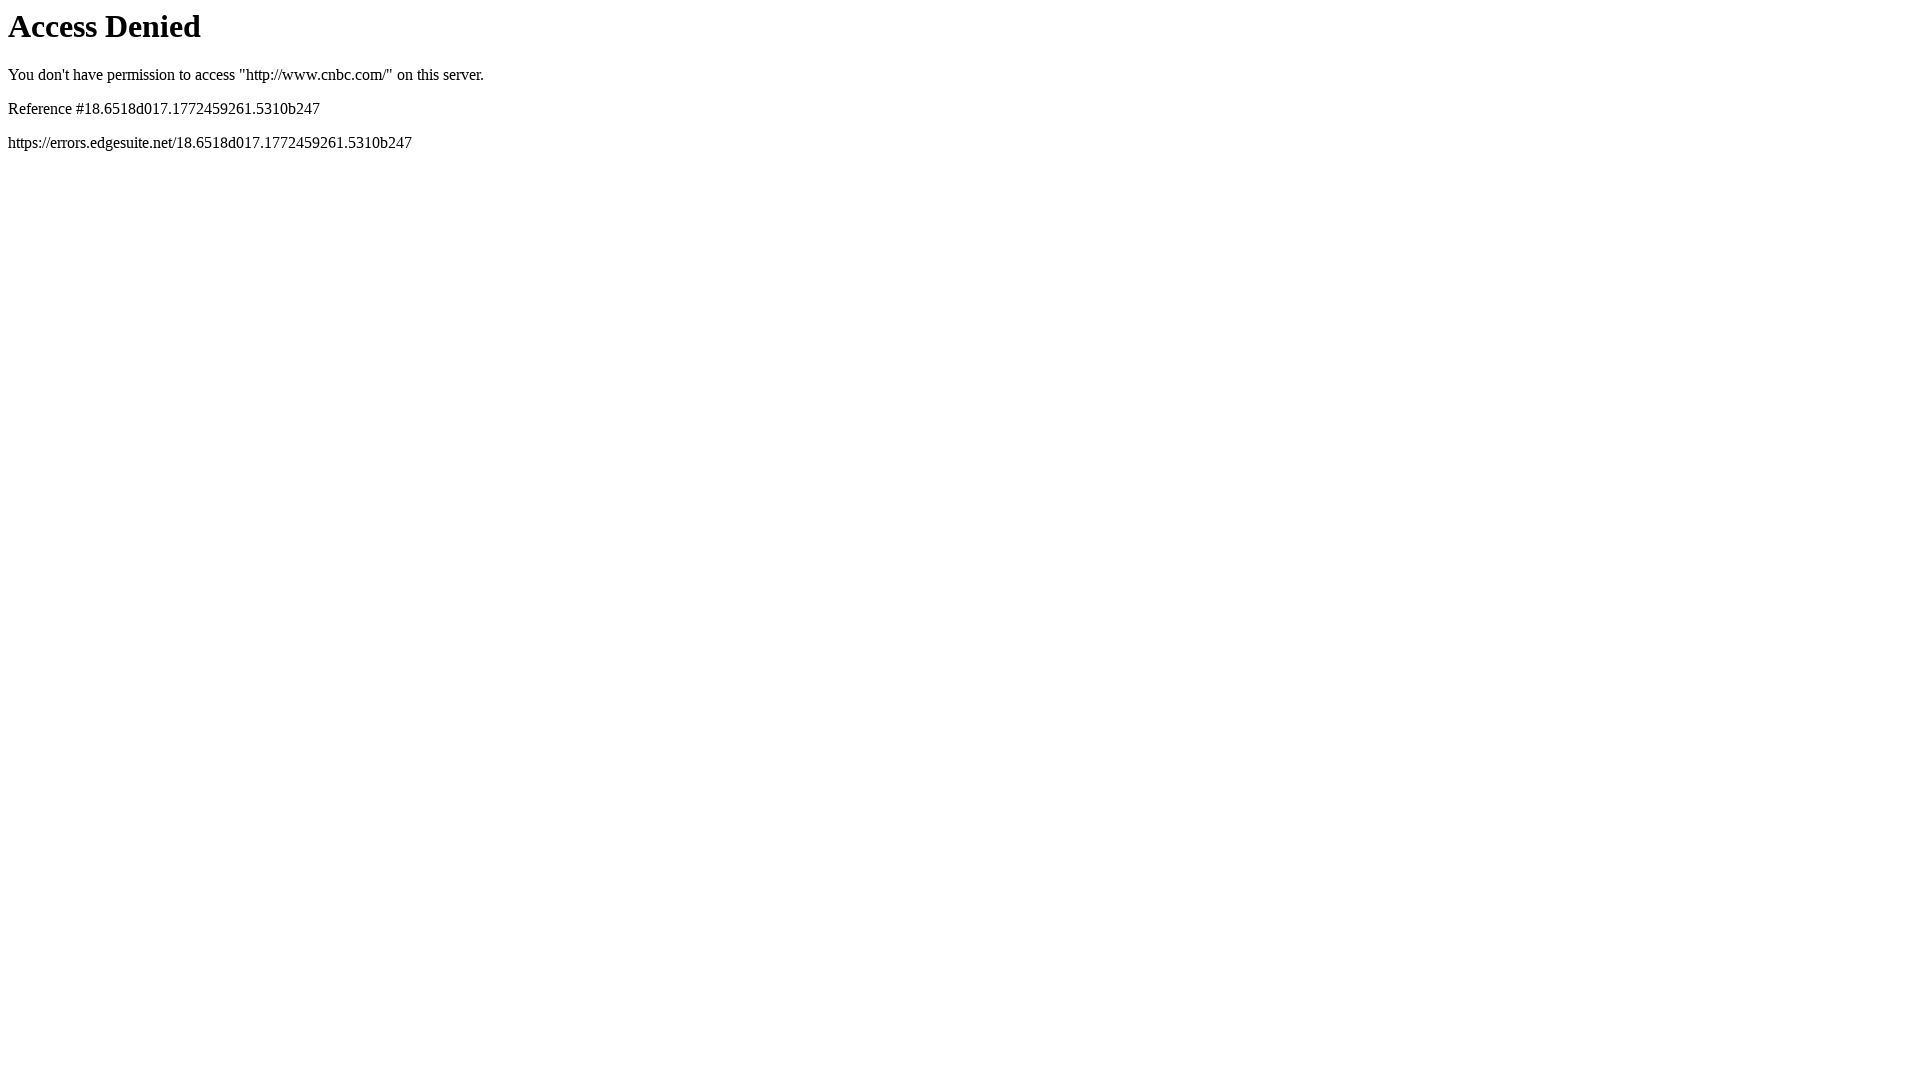

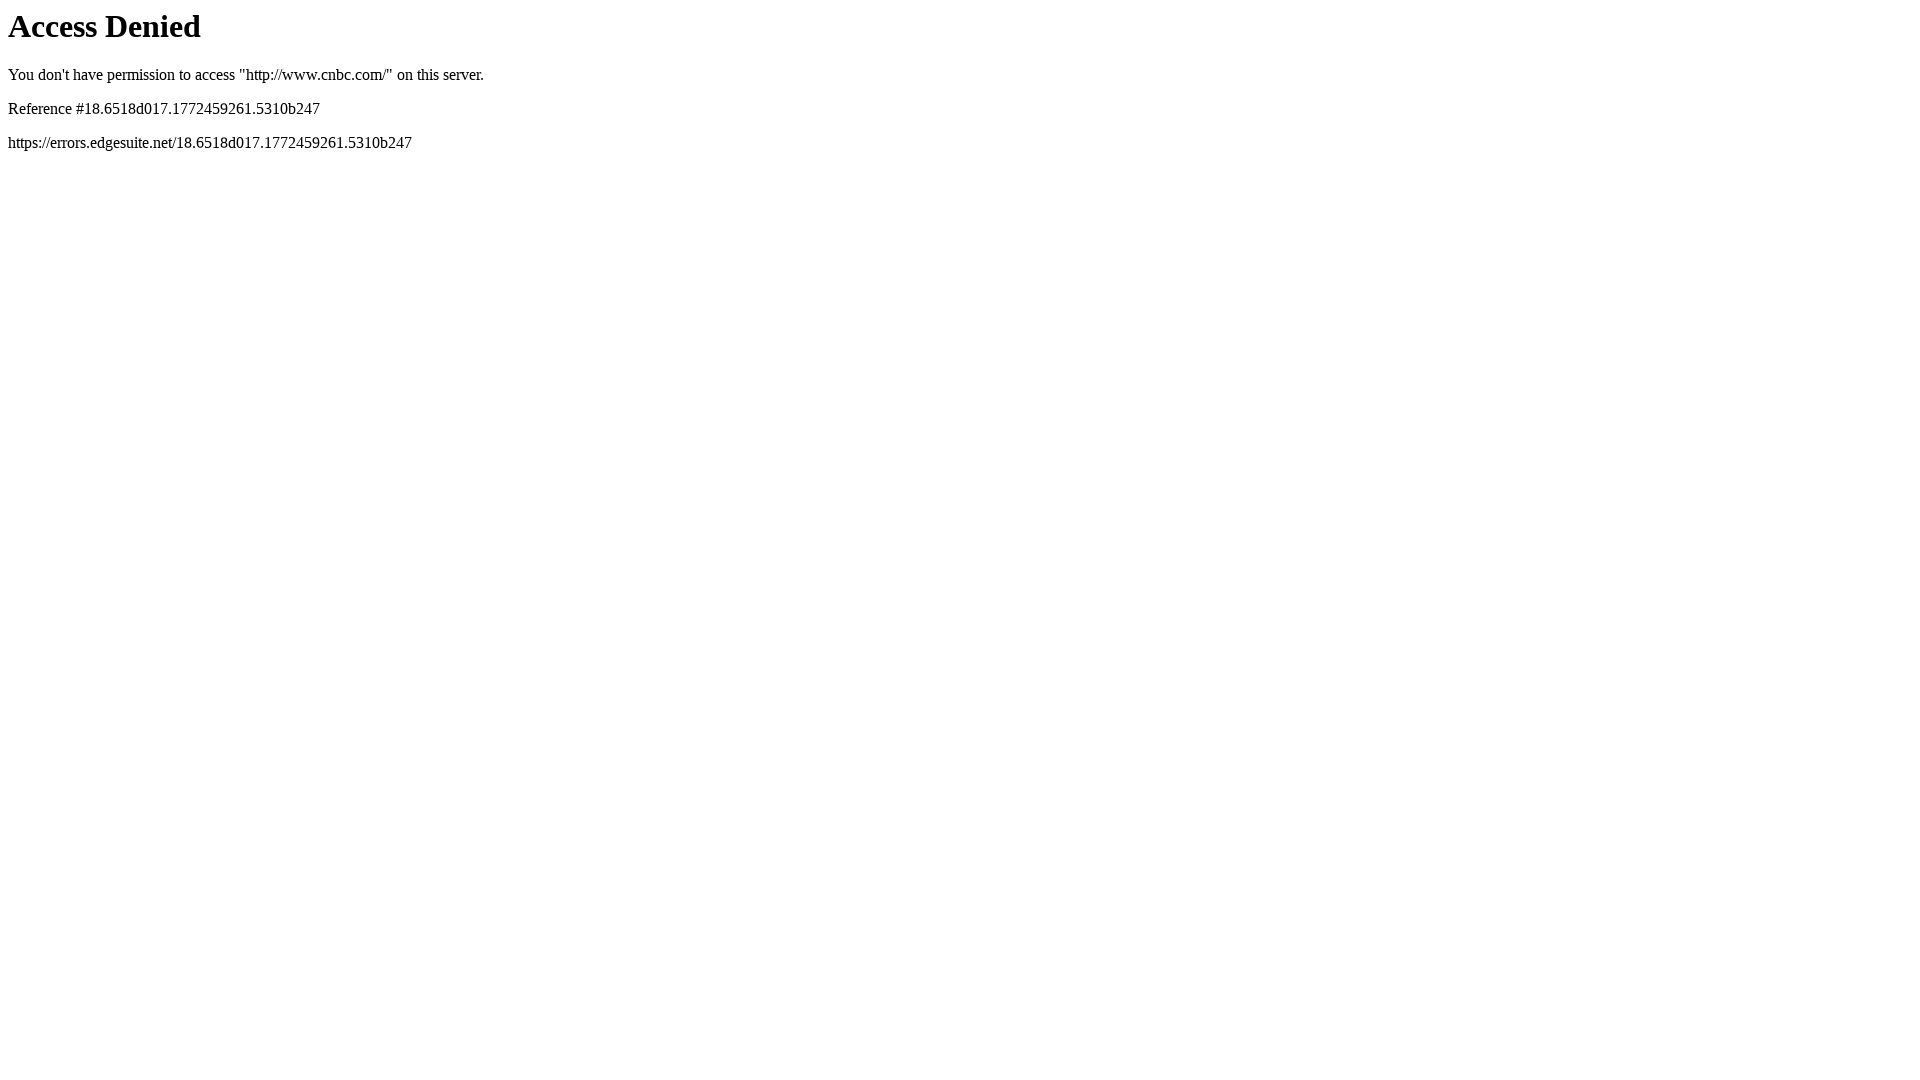